Tests table functionality by counting rows and columns, reading a cell value, clicking a column header to sort the table, and verifying the cell value changes after sorting.

Starting URL: https://training-support.net/webelements/tables

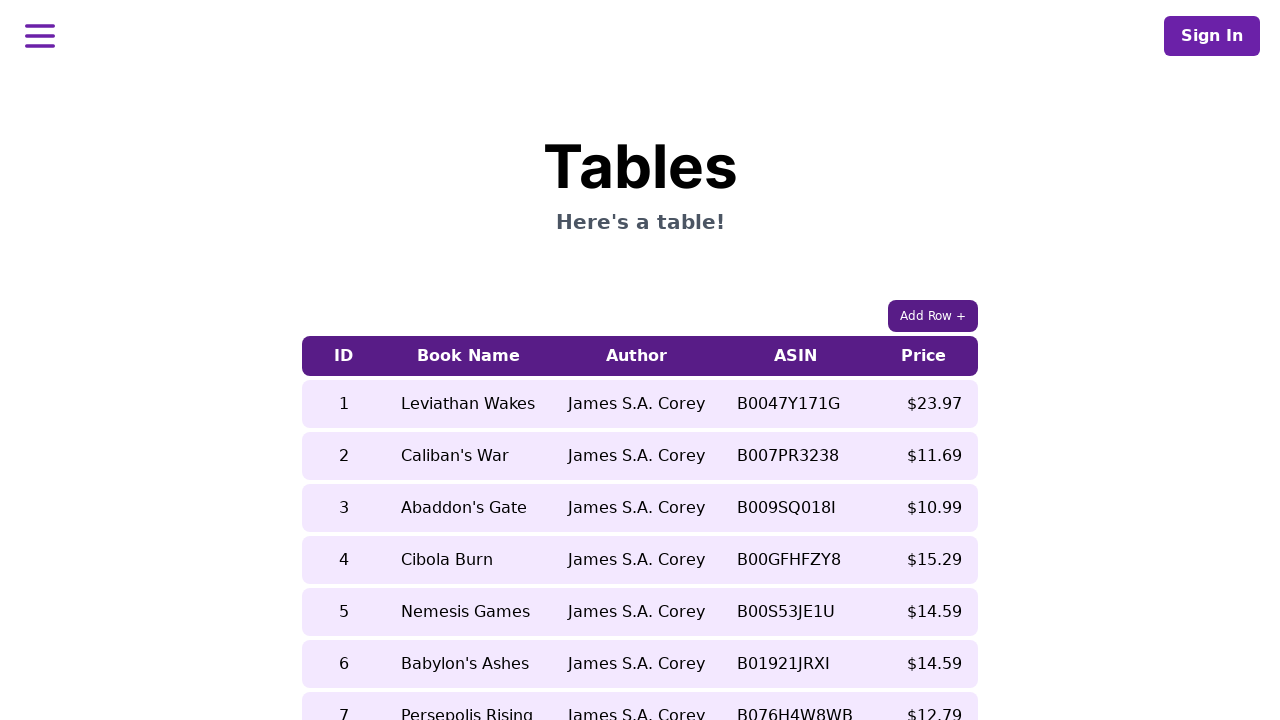

Retrieved all column headers - found 5 columns
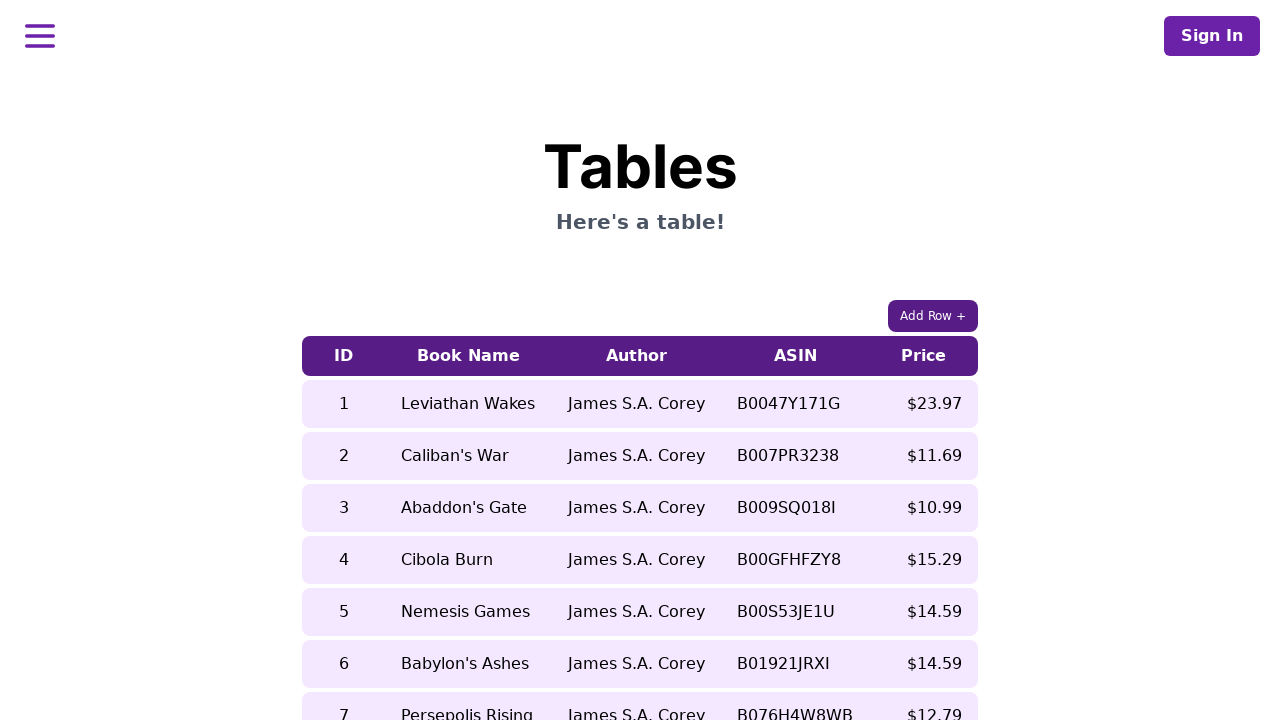

Retrieved all table rows - found 9 rows
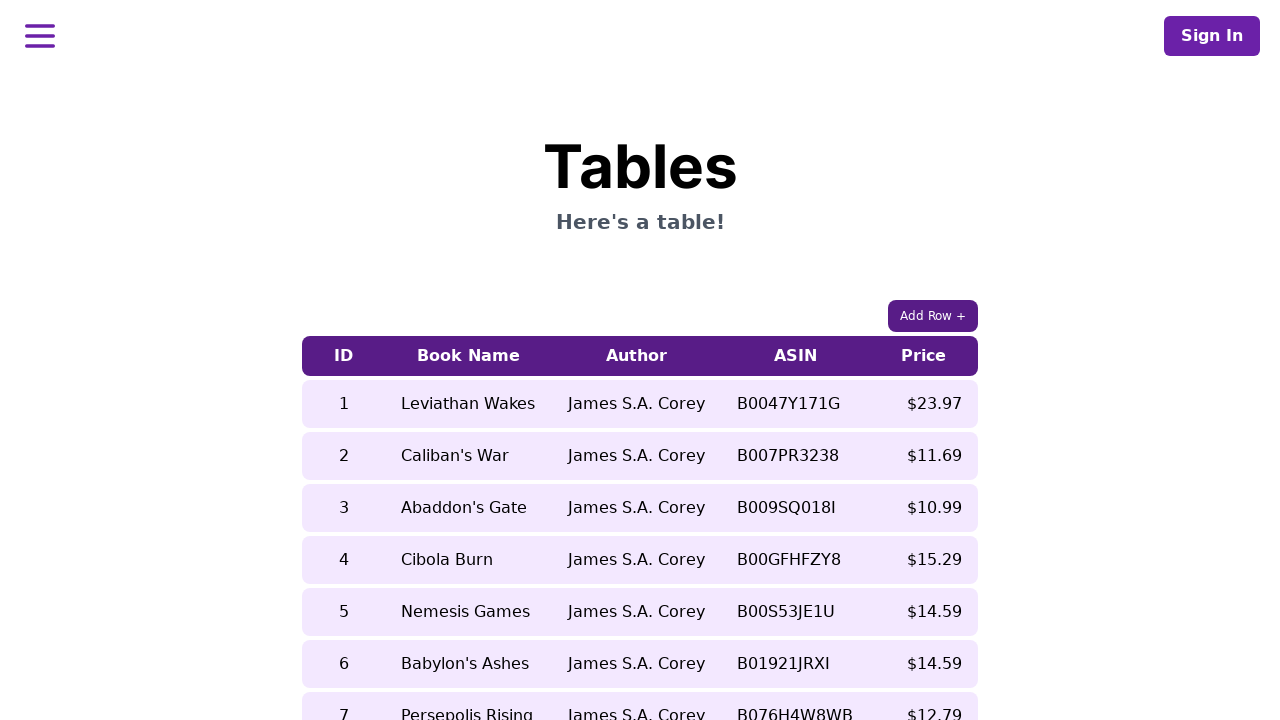

Retrieved cell value at row 5, column 2 before sorting: Nemesis Games
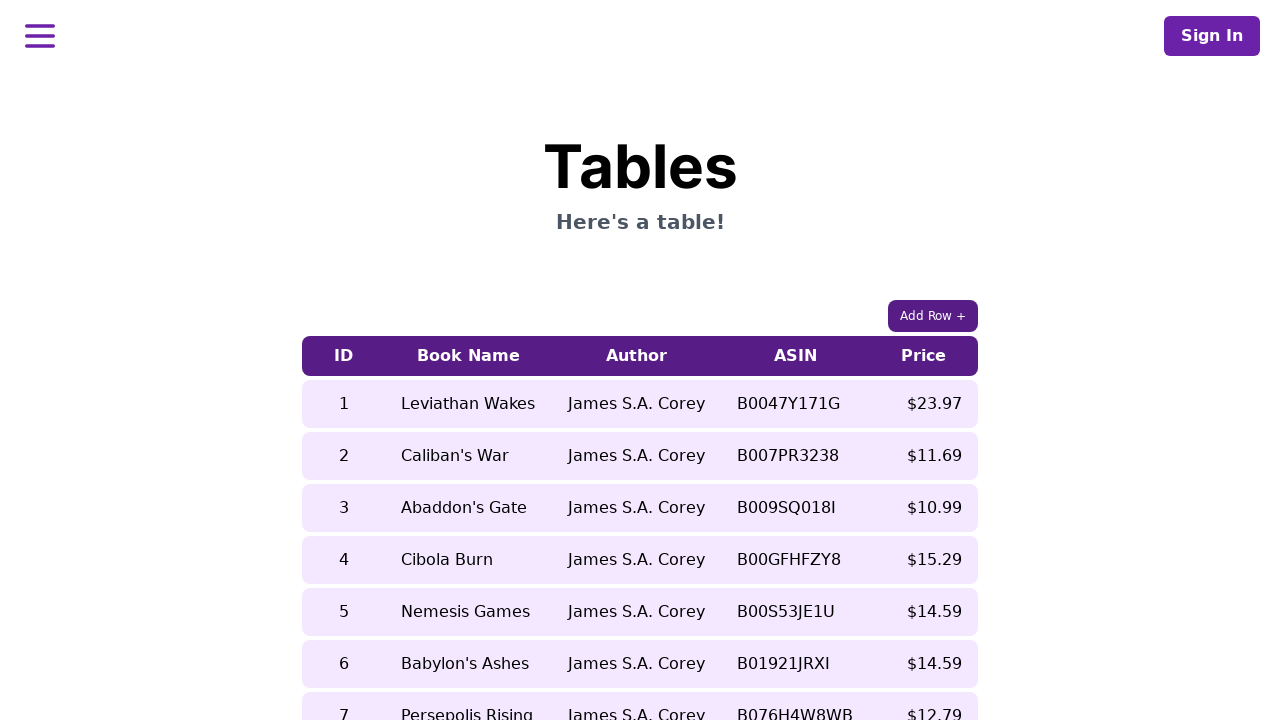

Clicked on 5th column header to sort the table at (924, 356) on xpath=//table[contains(@class, 'table-auto')]/thead/tr/th[5]
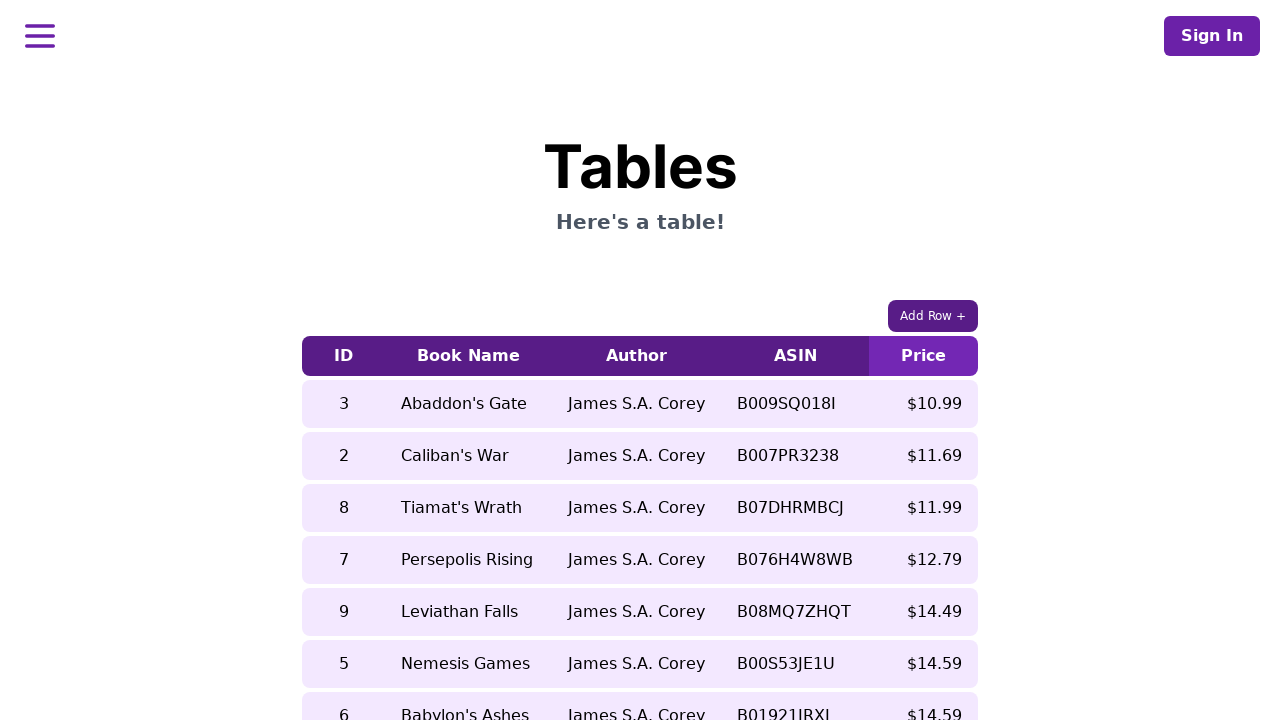

Waited 500ms for table sorting to complete
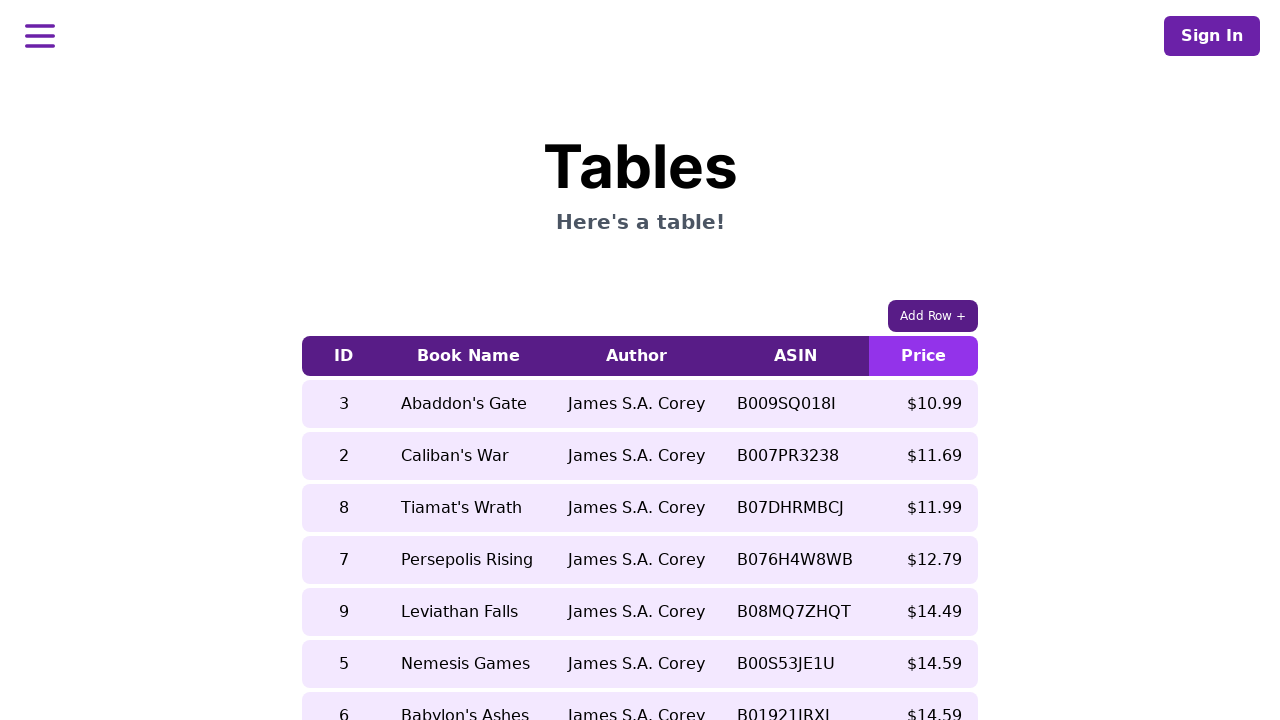

Retrieved cell value at row 5, column 2 after sorting: Leviathan Falls
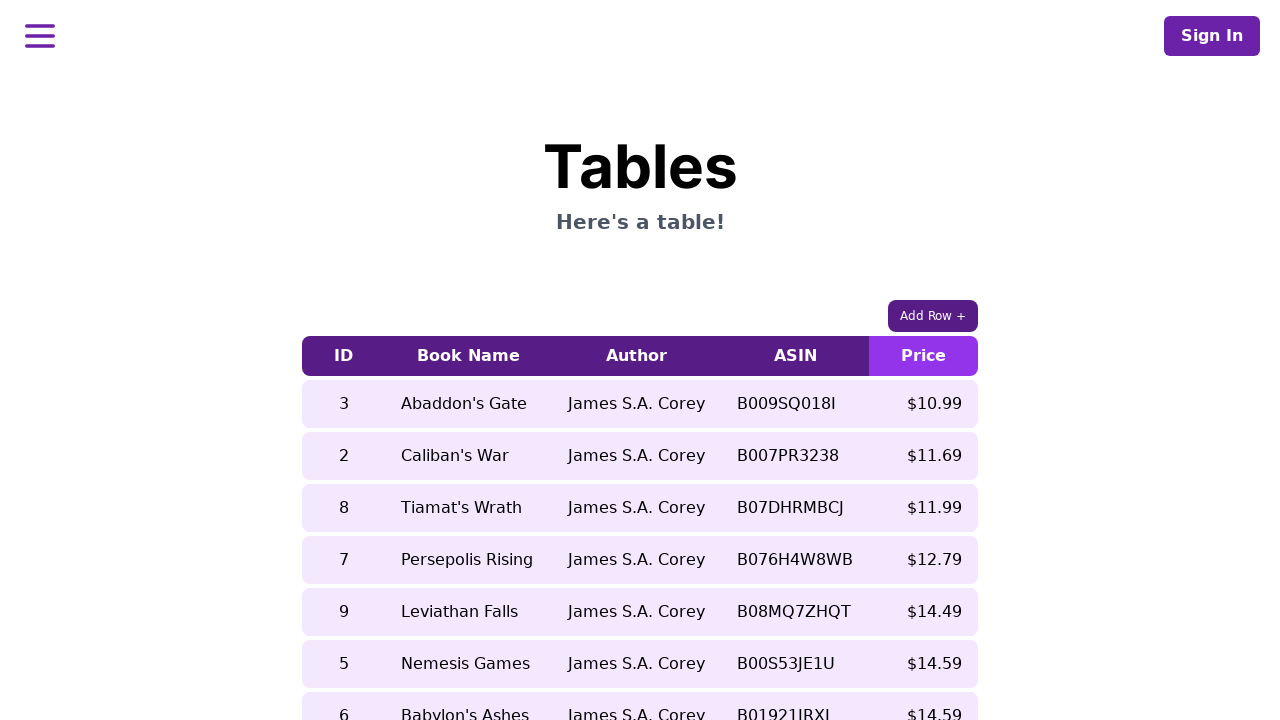

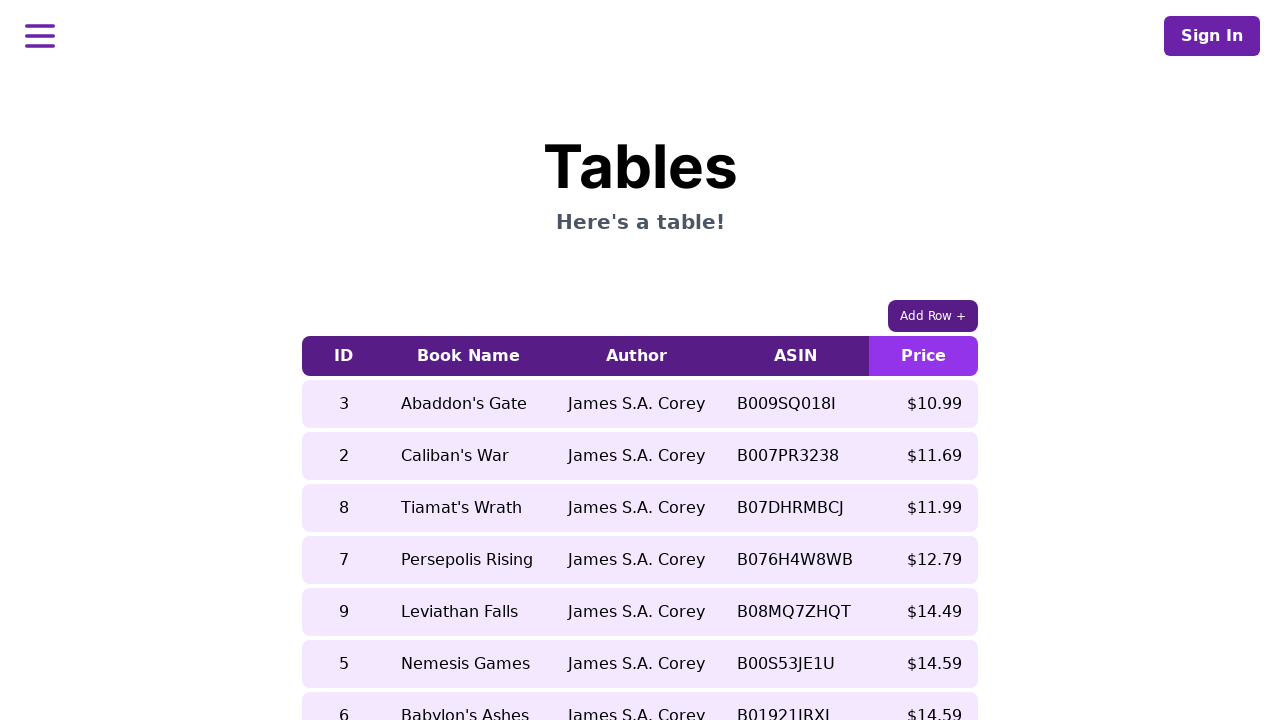